Tests iframe handling by switching to a single frame, entering text, then navigating to nested iframes and entering text in the inner frame, demonstrating frame switching capabilities.

Starting URL: http://demo.automationtesting.in/Frames.html

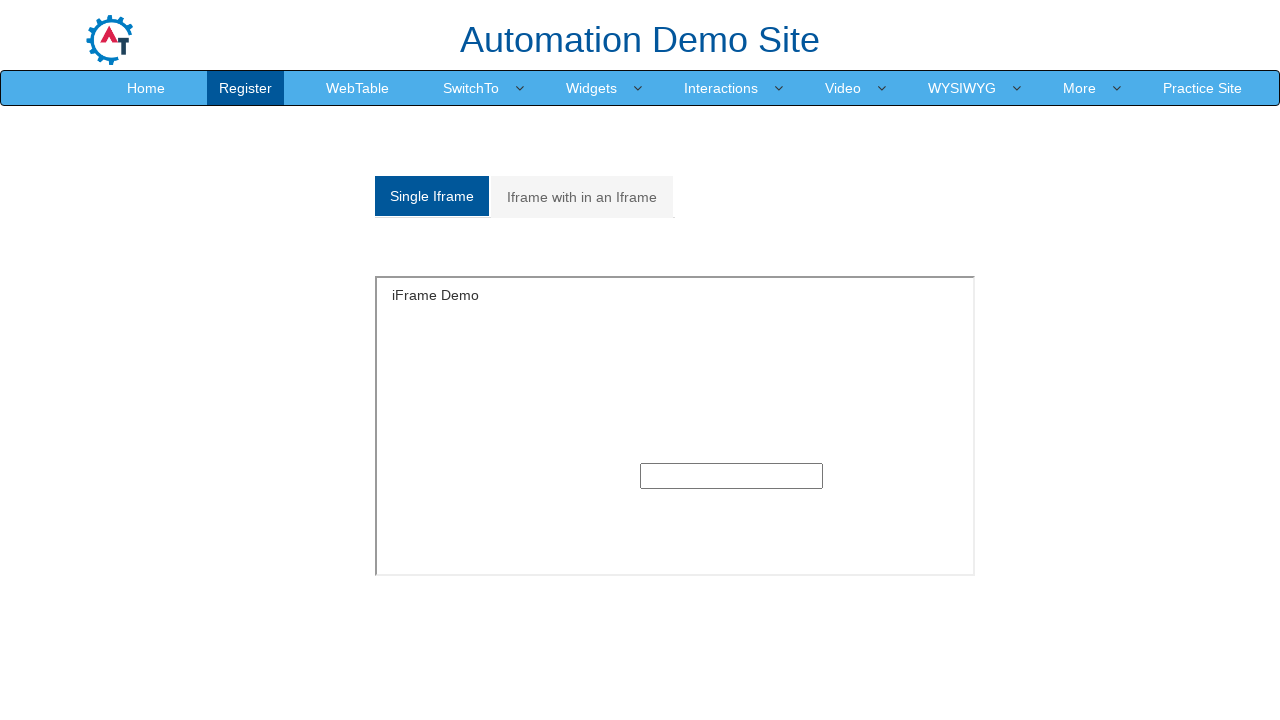

Located single frame with ID 'singleframe'
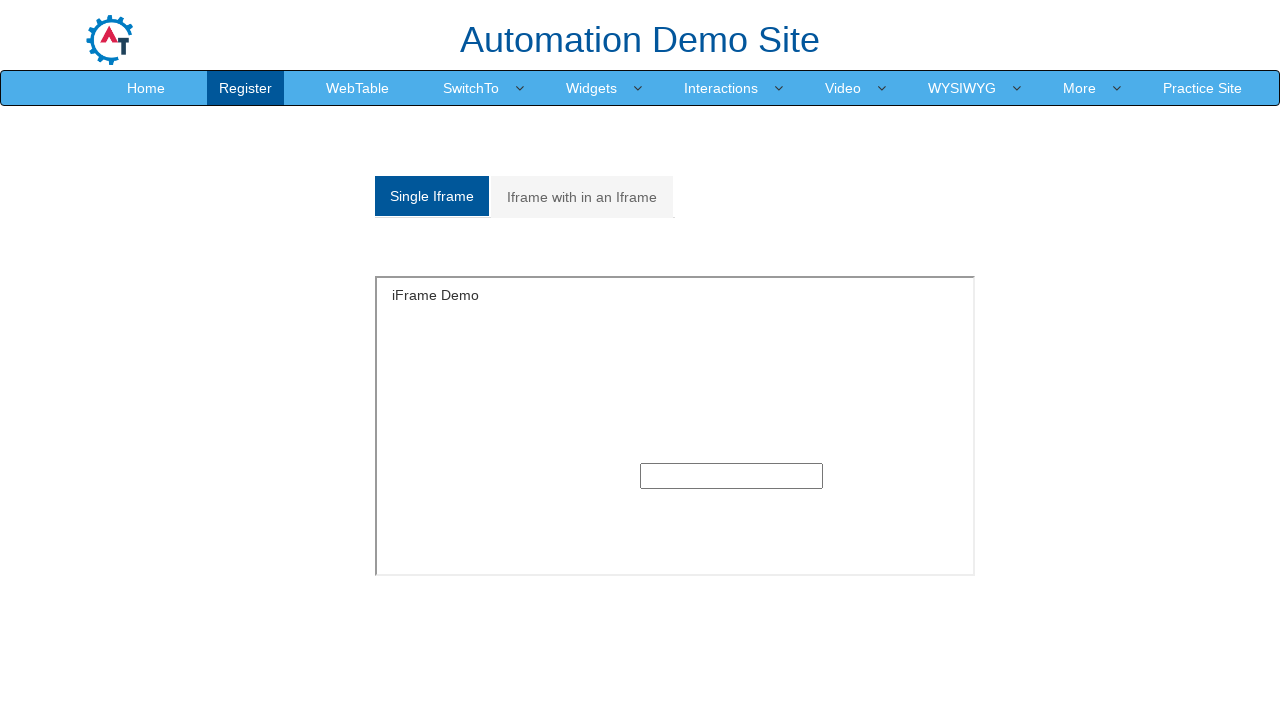

Entered 'Gaurav' text in the single frame input field on #singleframe >> internal:control=enter-frame >> xpath=//input
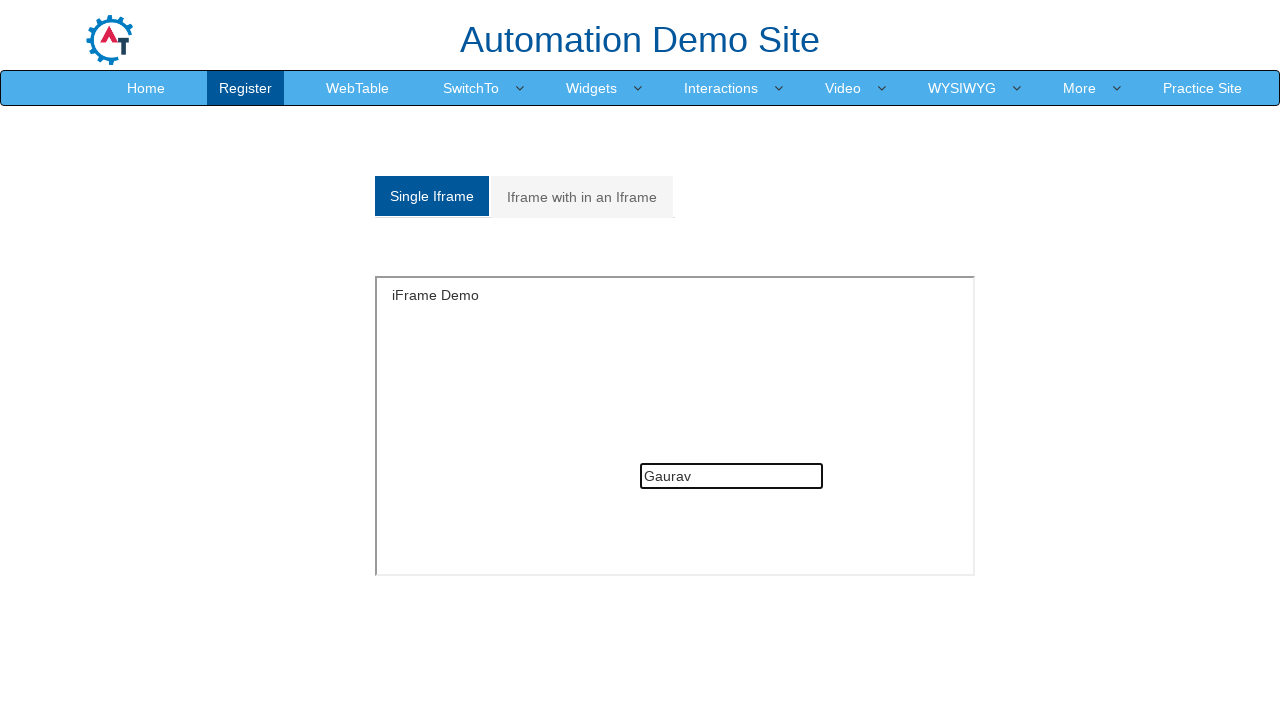

Clicked on 'Iframe with in an Iframe' tab to navigate to nested iframe section at (582, 197) on xpath=//a[text()='Iframe with in an Iframe']
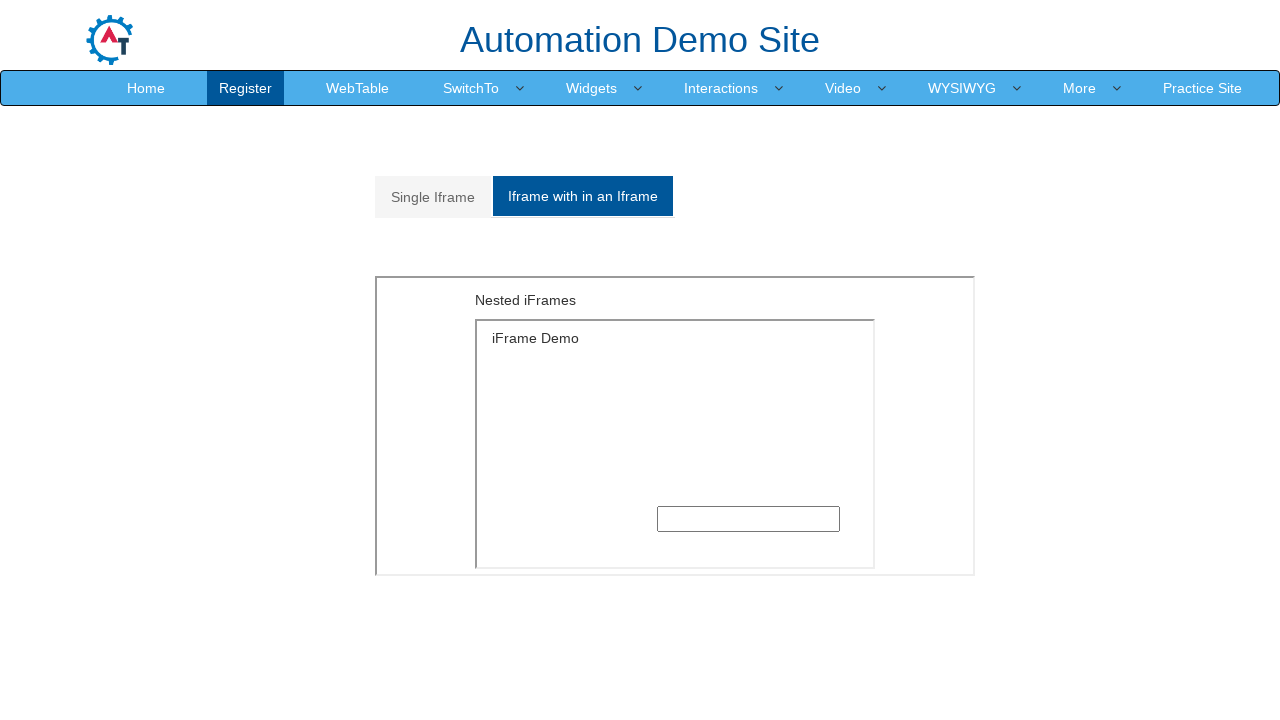

Waited for the Multiple frames section to become visible
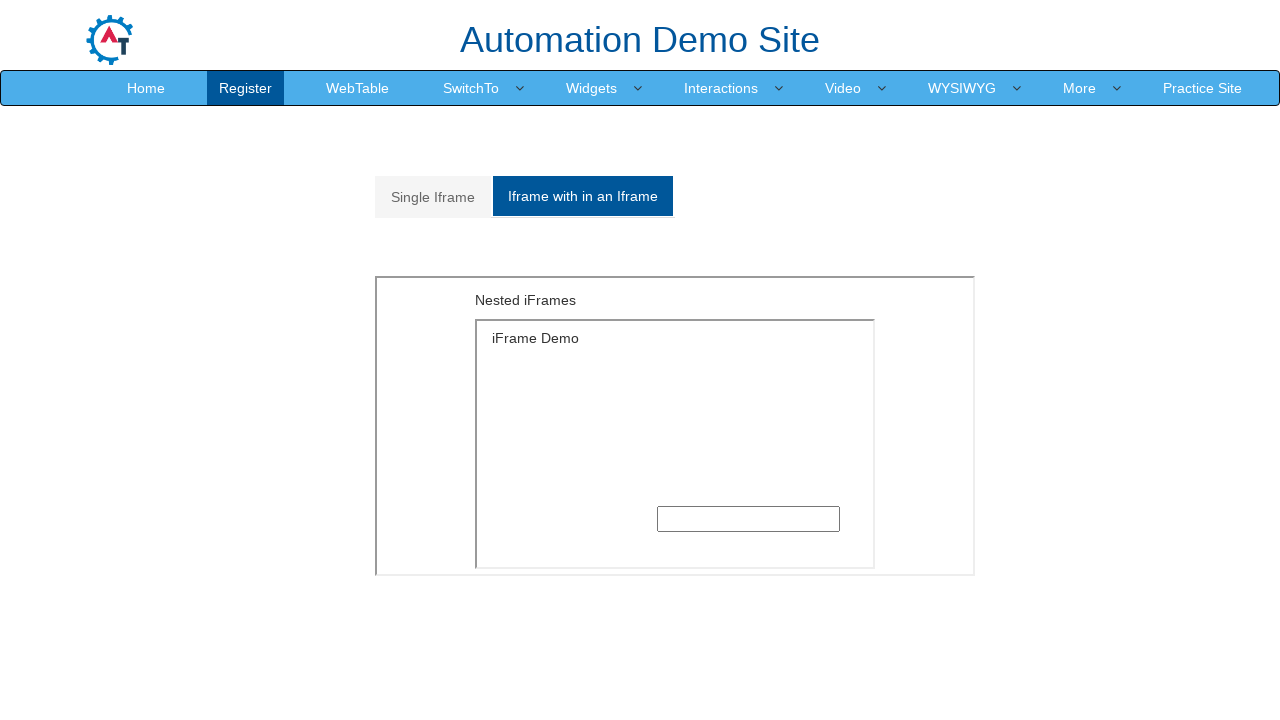

Located outer iframe within the Multiple div
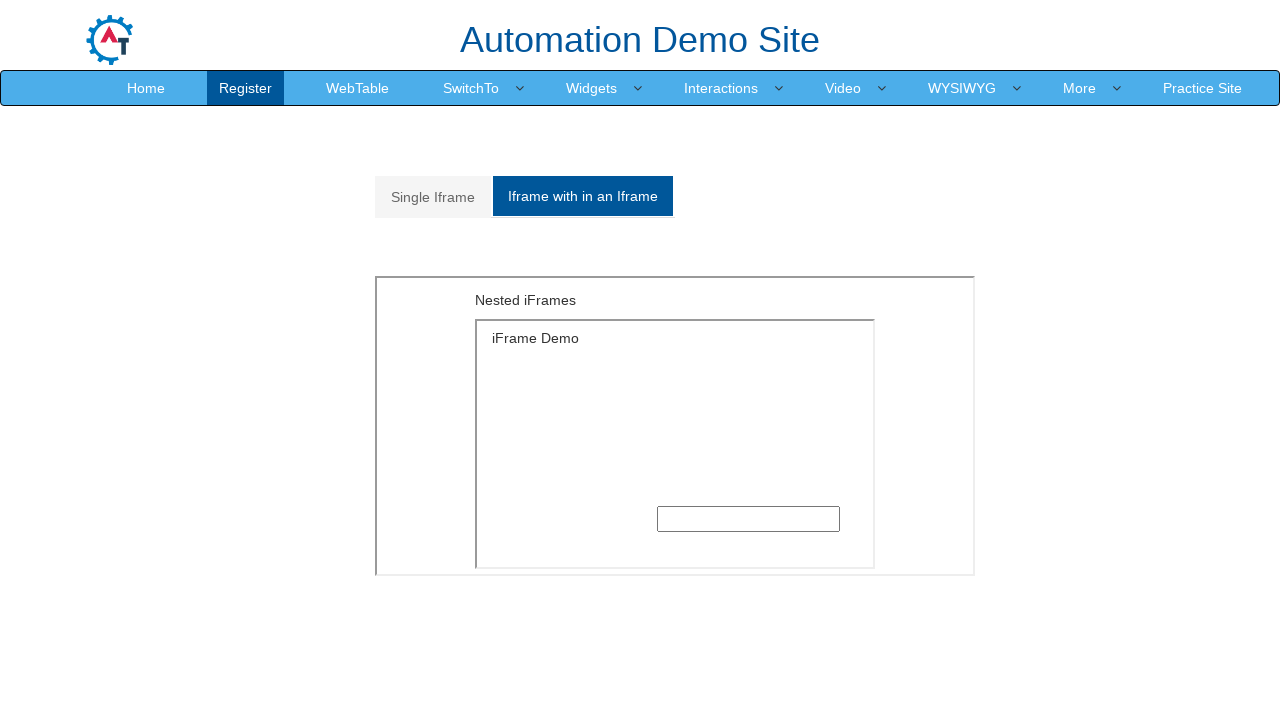

Located inner nested iframe within the outer frame
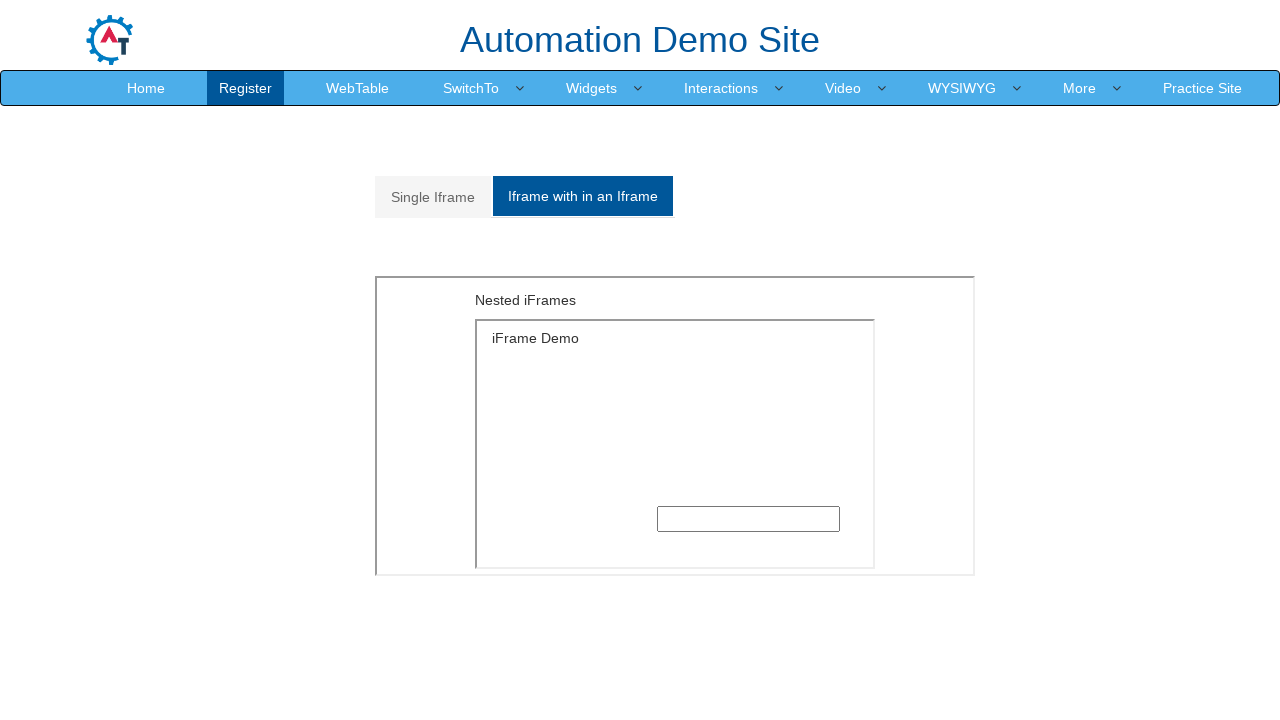

Entered 'Test Gaurav' text in the nested frame input field on xpath=//div[@id='Multiple']//iframe >> internal:control=enter-frame >> iframe >>
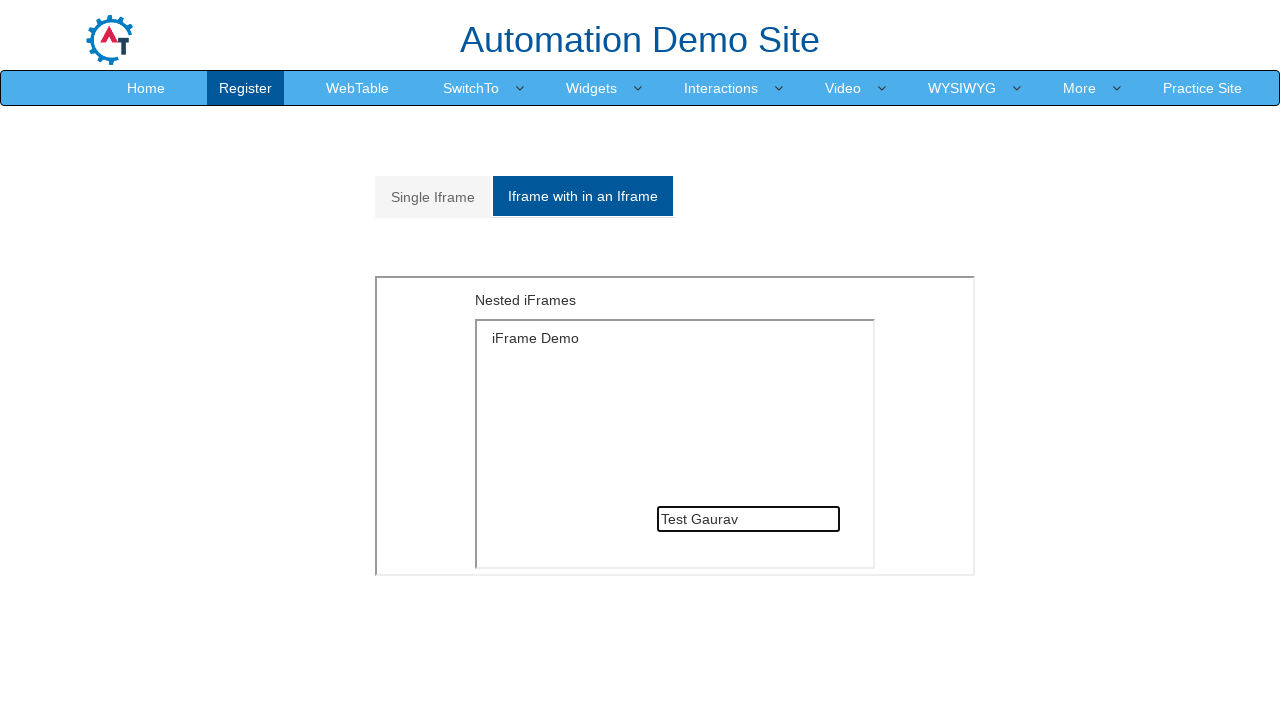

Clicked on single frame link to navigate back to the single frame section at (433, 197) on xpath=//a[@href='#Single']
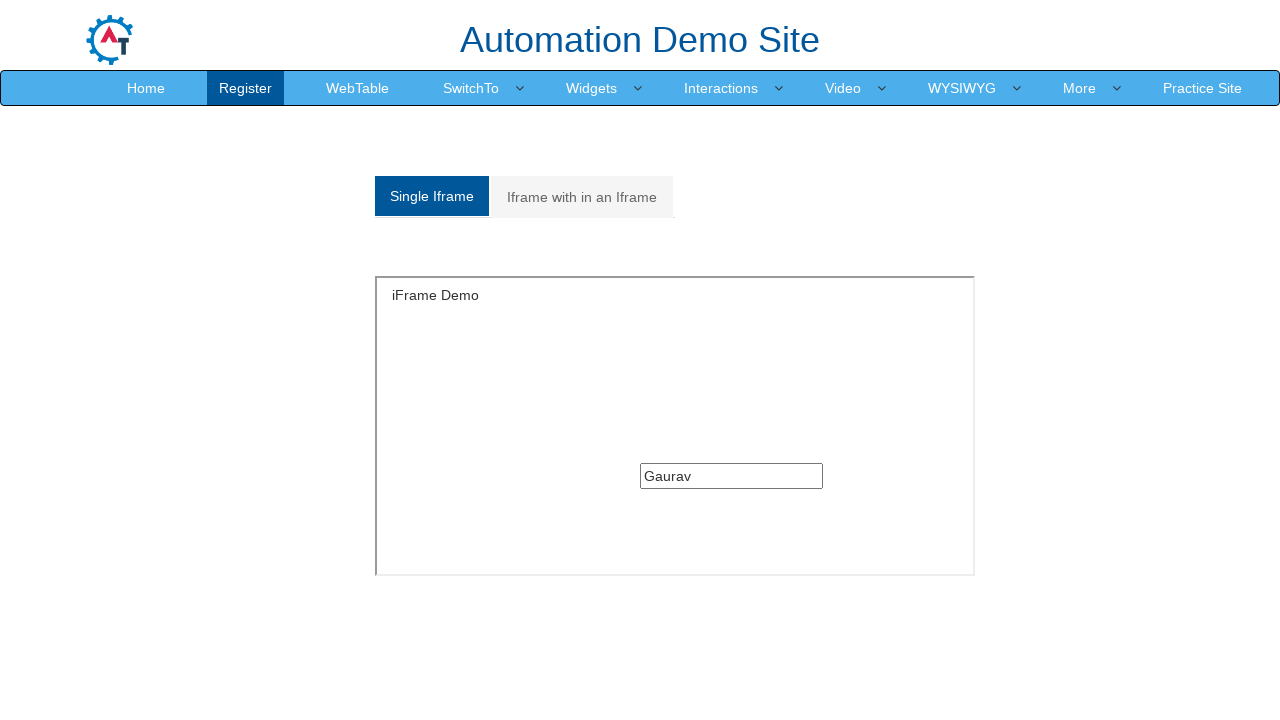

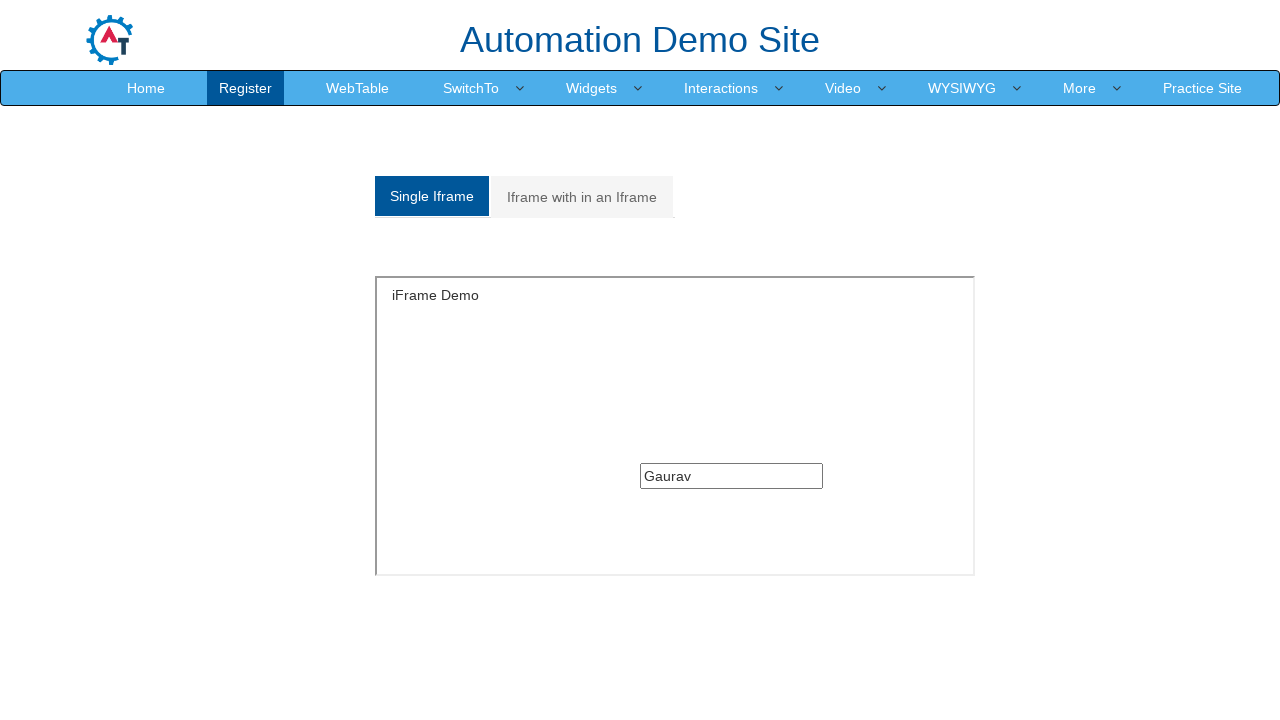